Tests a todo list application by checking existing items, adding new todo items, and verifying the added items appear in the list

Starting URL: https://lambdatest.github.io/sample-todo-app/

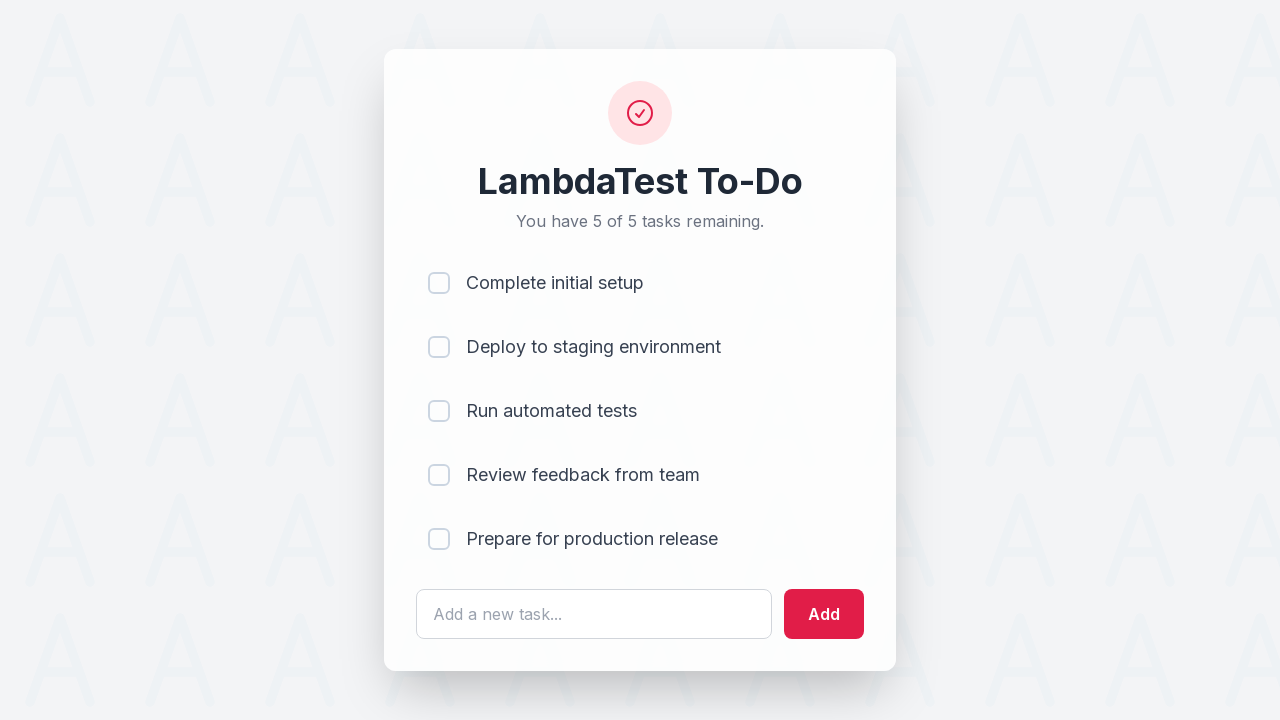

Checked existing todo item 1 at (439, 283) on input[name='li1']
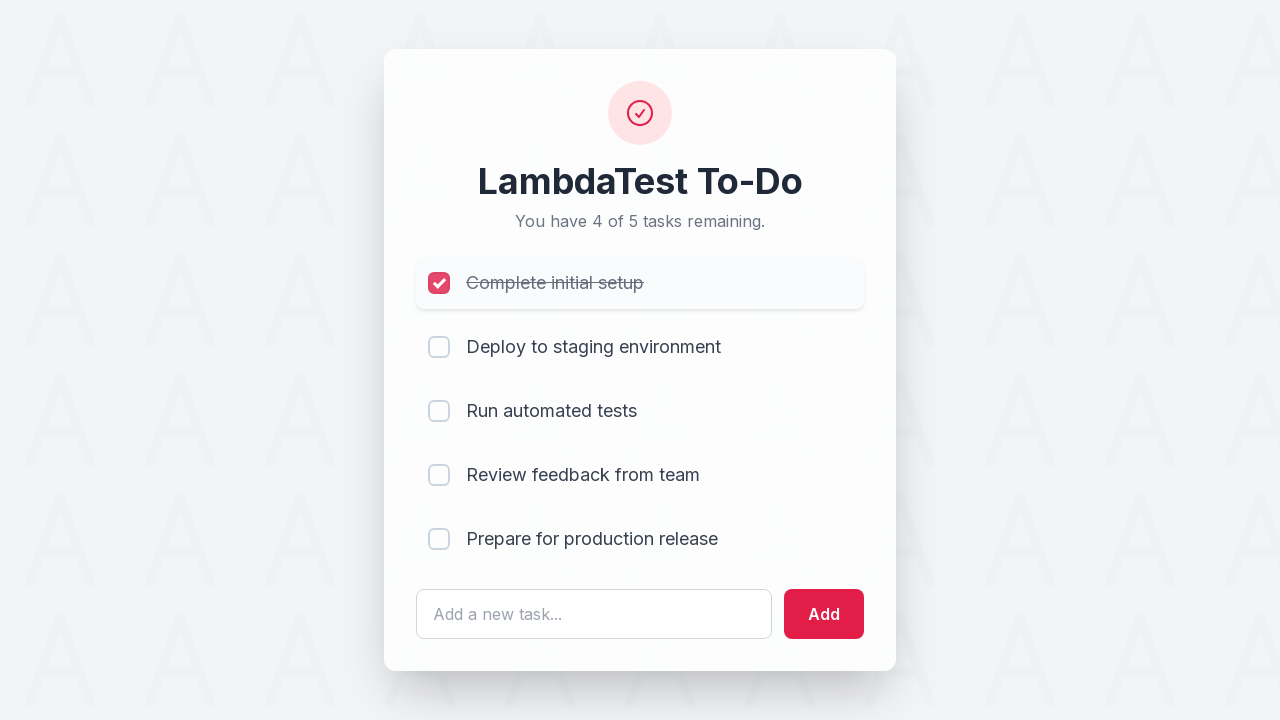

Checked existing todo item 2 at (439, 347) on input[name='li2']
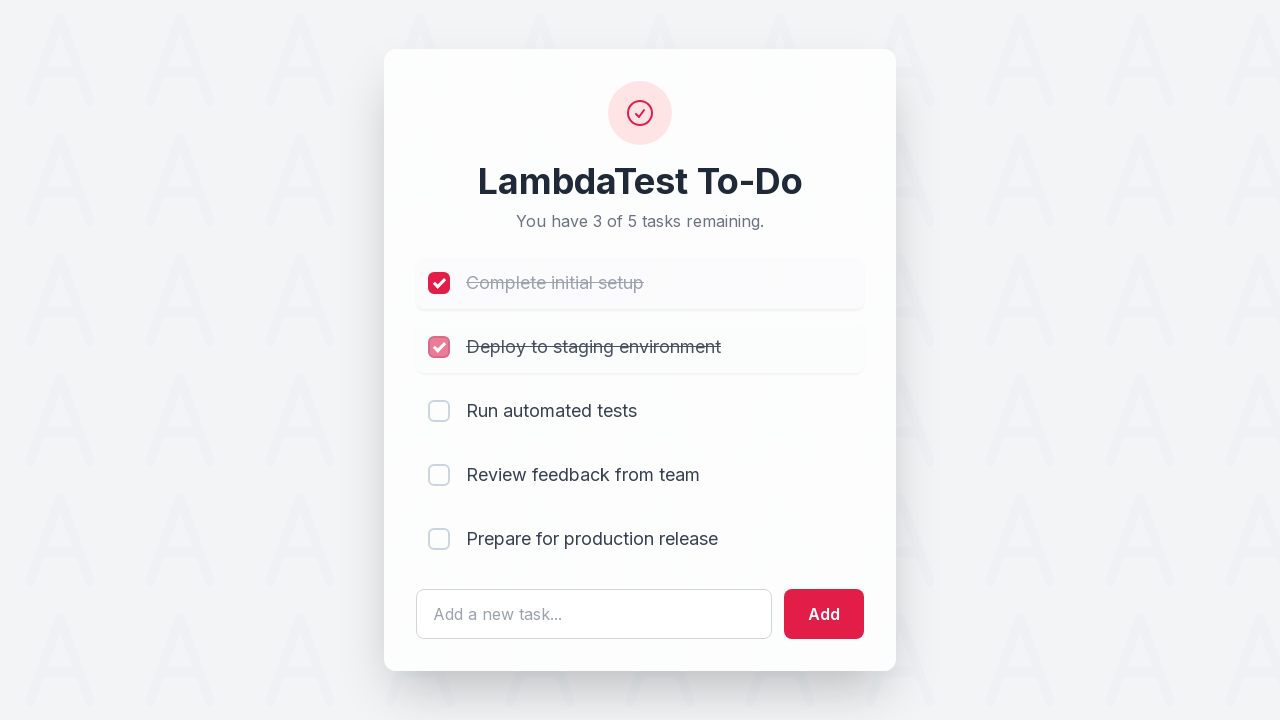

Checked existing todo item 3 at (439, 411) on input[name='li3']
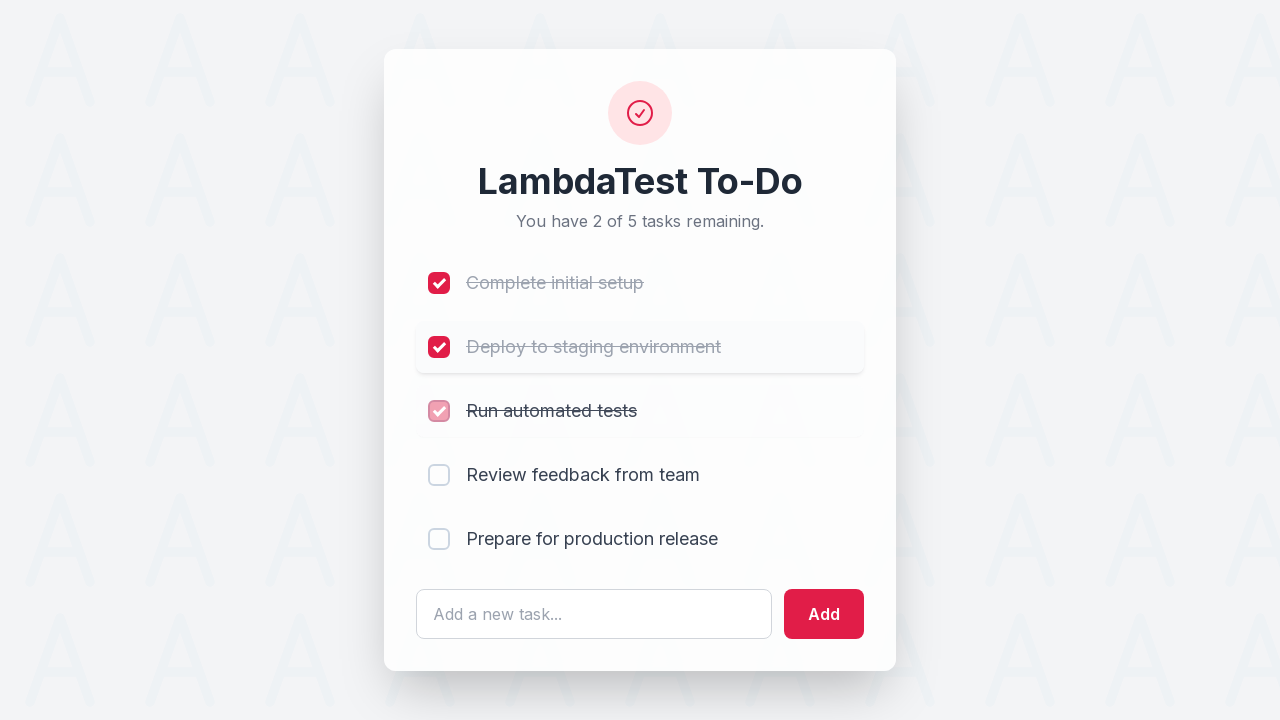

Checked existing todo item 4 at (439, 475) on input[name='li4']
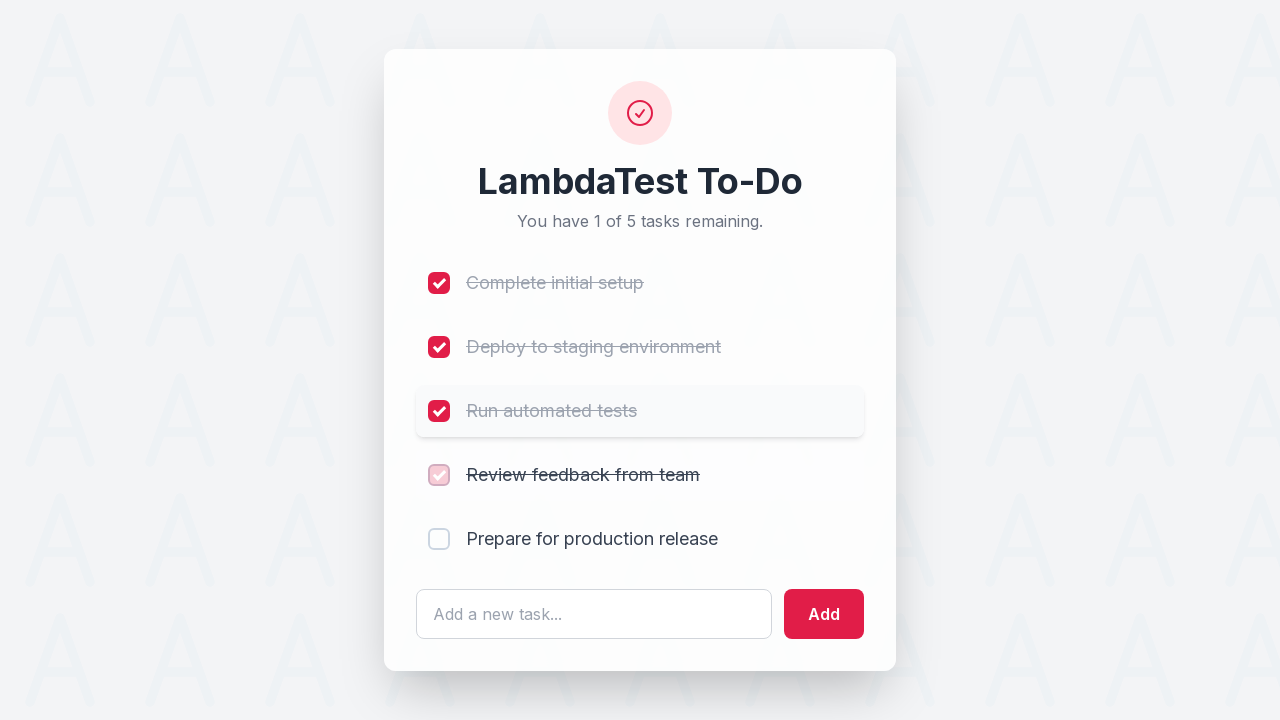

Filled todo text field with 'List Item 6' on #sampletodotext
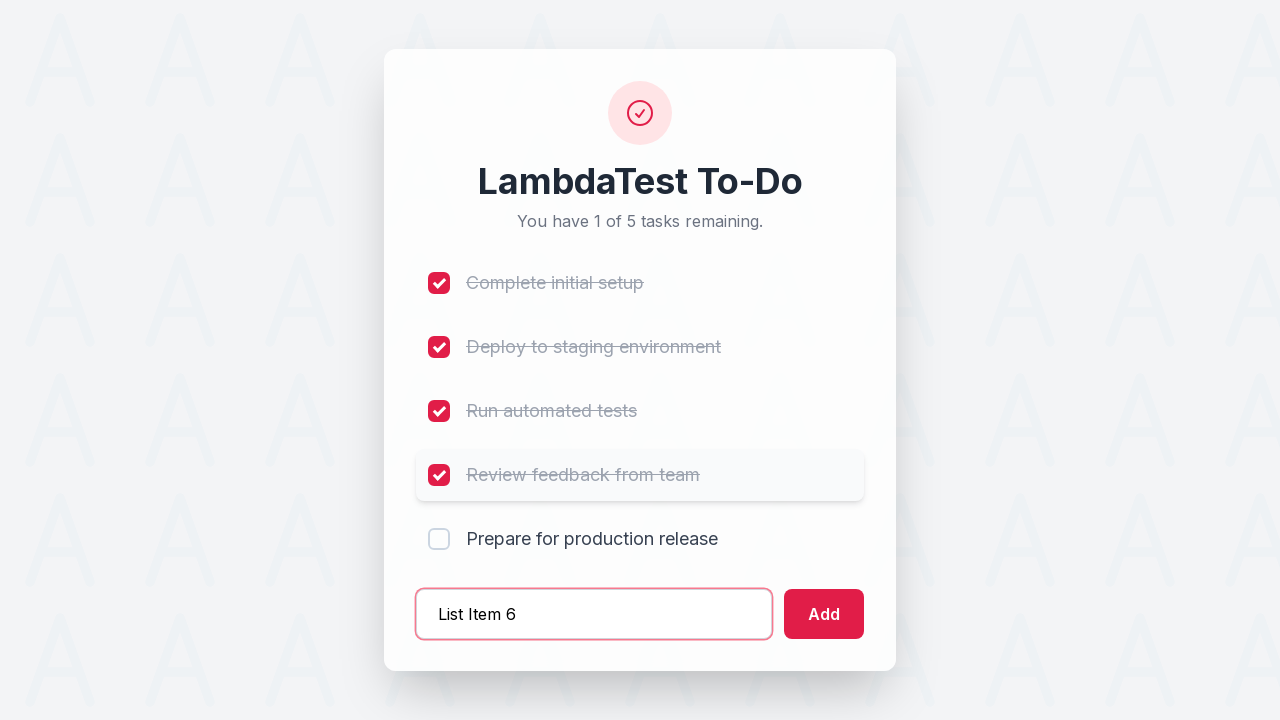

Clicked add button to create List Item 6 at (824, 614) on #addbutton
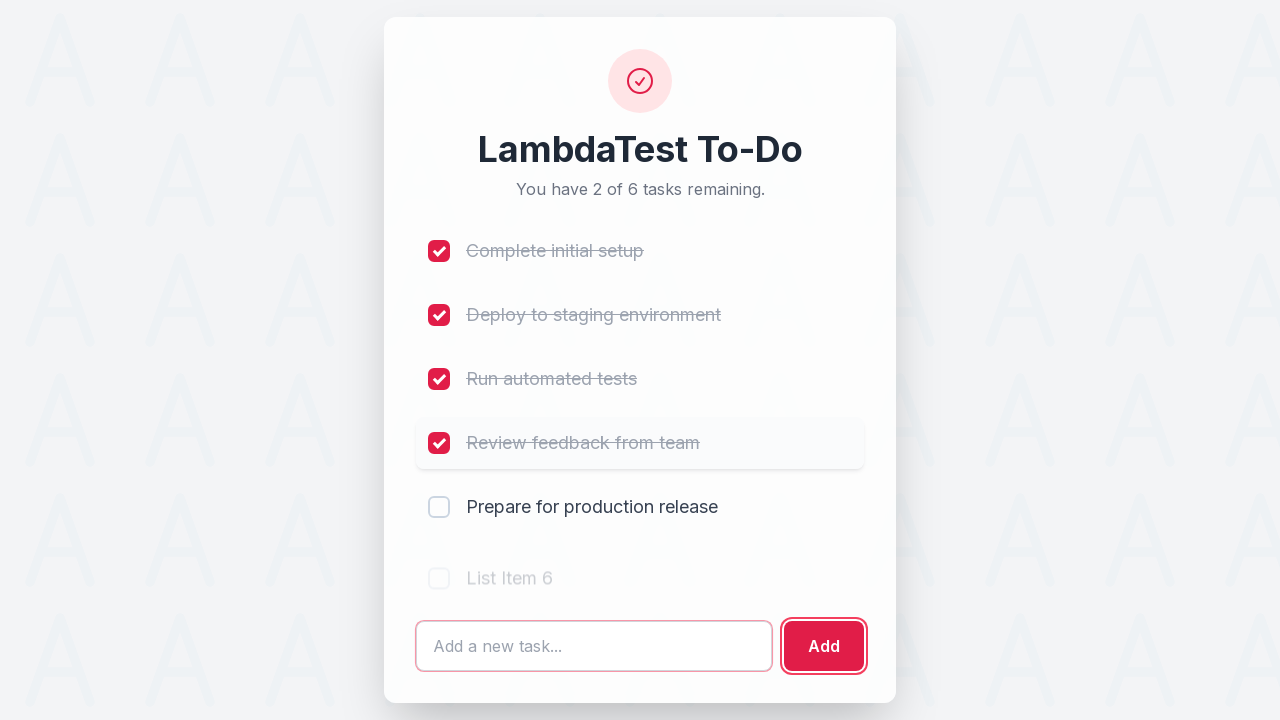

Filled todo text field with 'List Item 7' on #sampletodotext
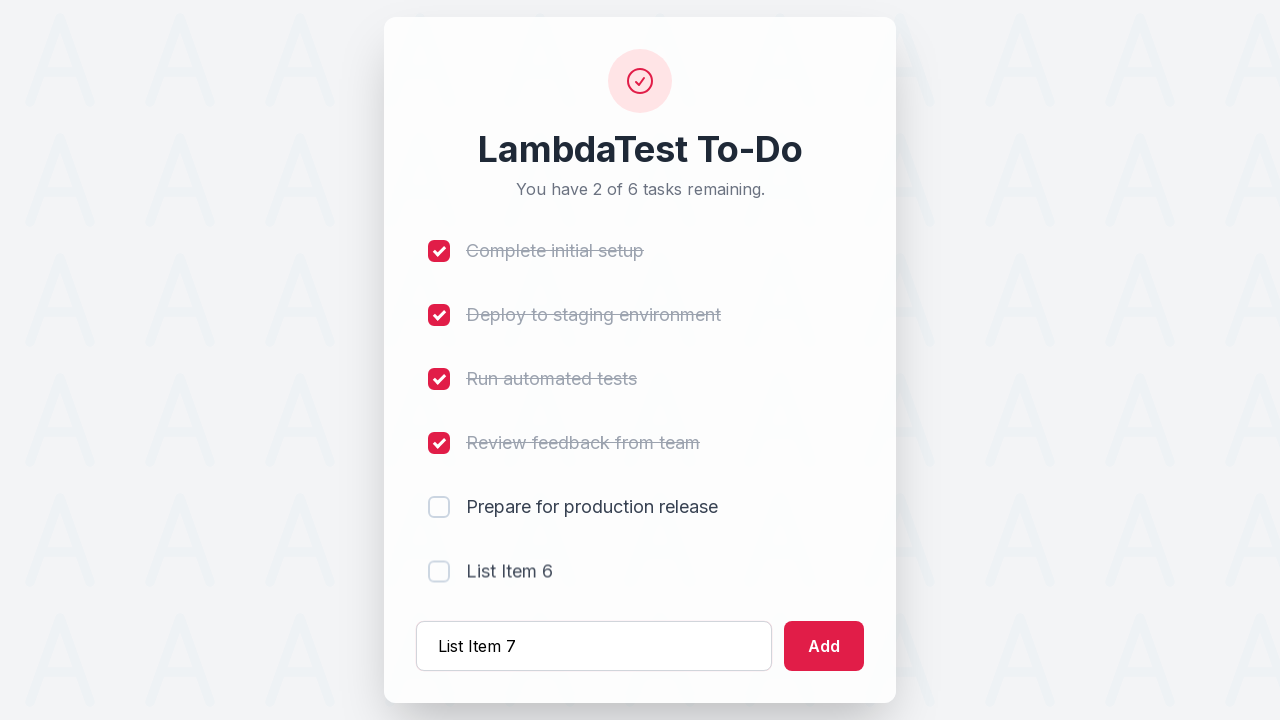

Clicked add button to create List Item 7 at (824, 646) on #addbutton
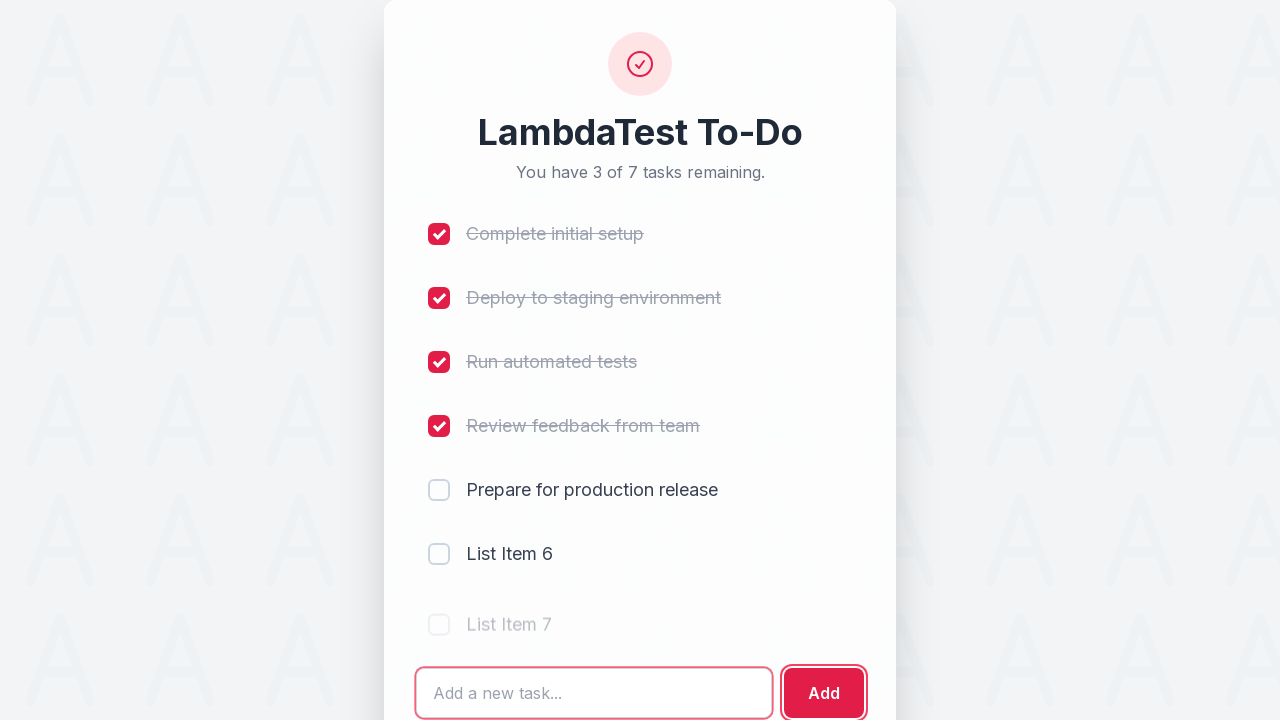

Filled todo text field with 'List Item 8' on #sampletodotext
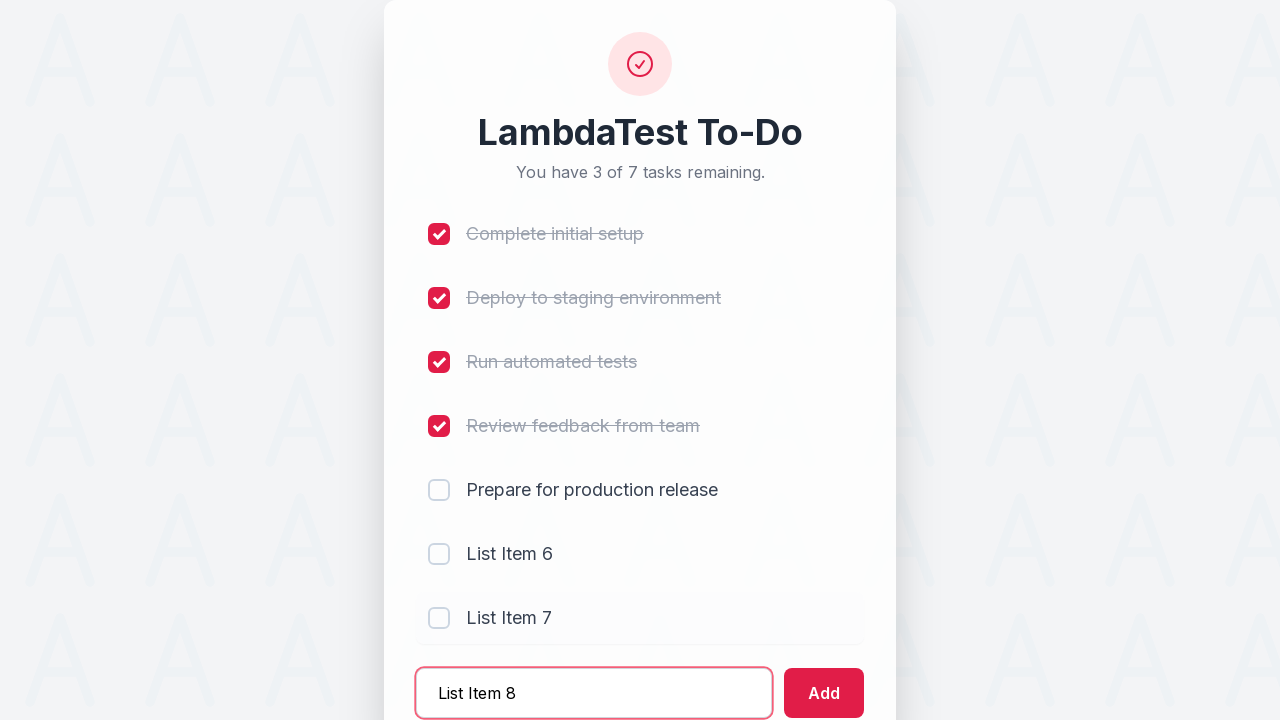

Clicked add button to create List Item 8 at (824, 693) on #addbutton
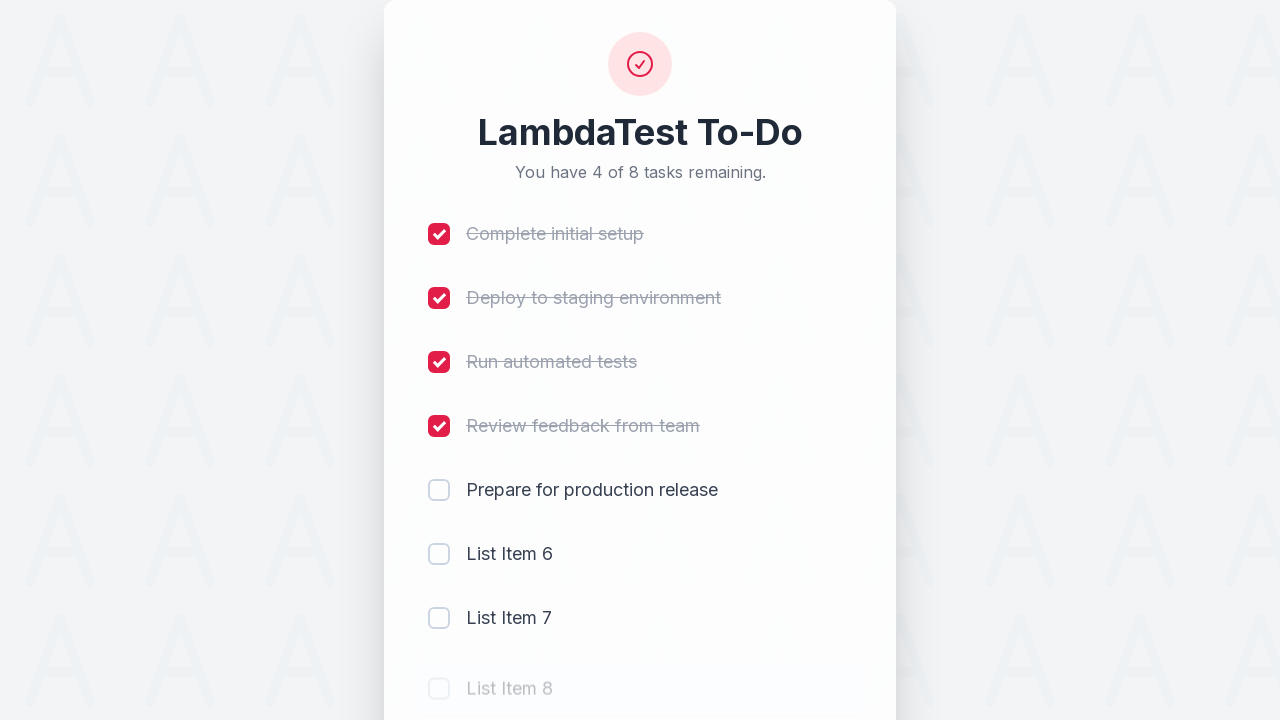

Unchecked todo item 1 at (439, 234) on input[name='li1']
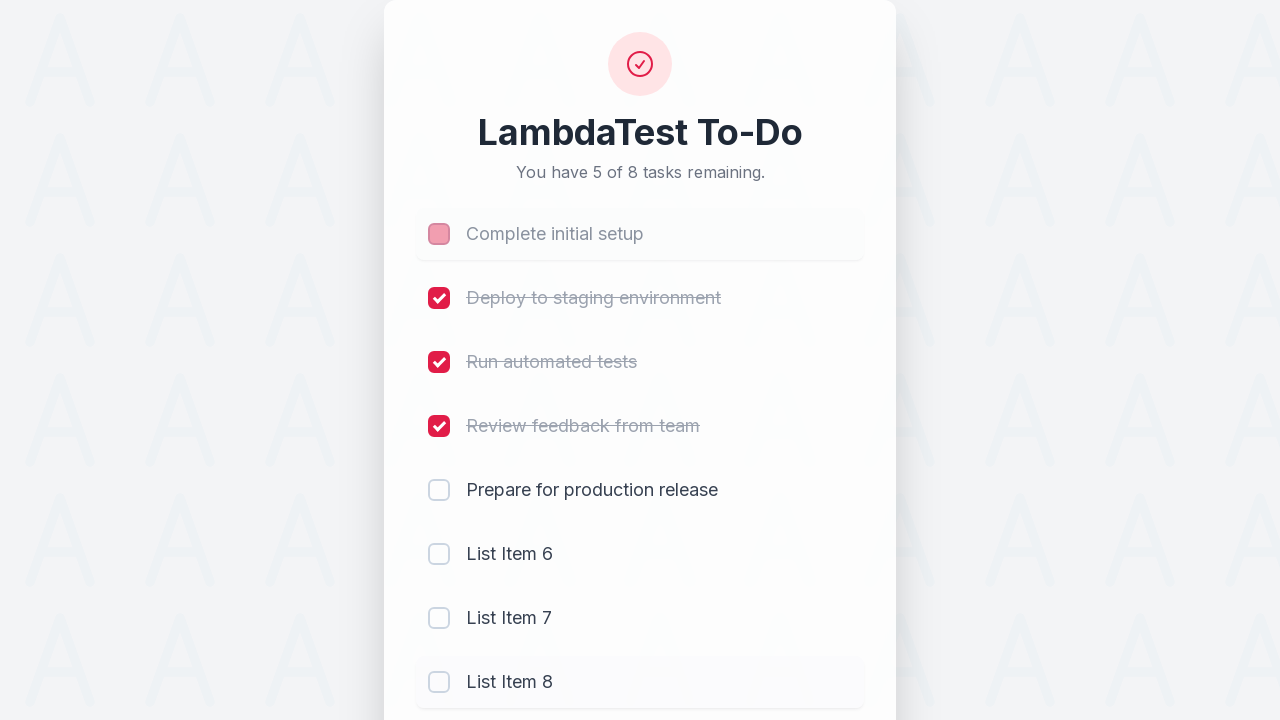

Unchecked todo item 3 at (439, 362) on input[name='li3']
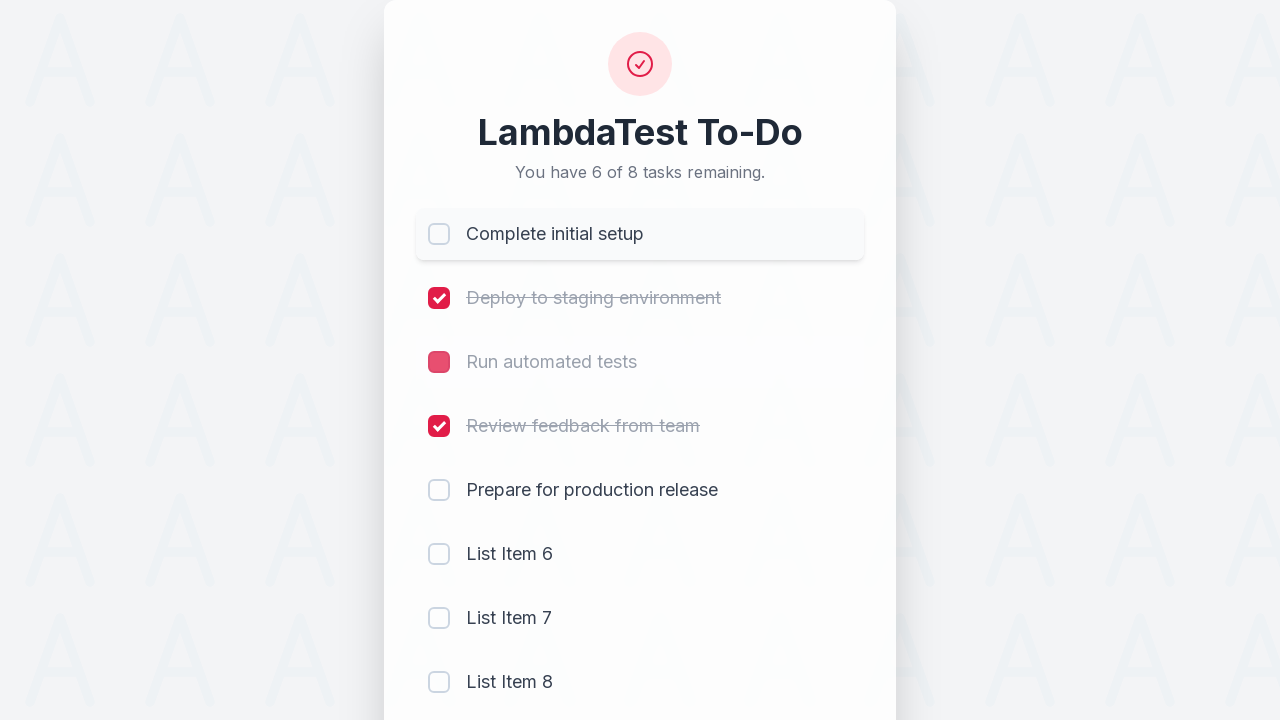

Checked newly added List Item 7 at (439, 618) on input[name='li7']
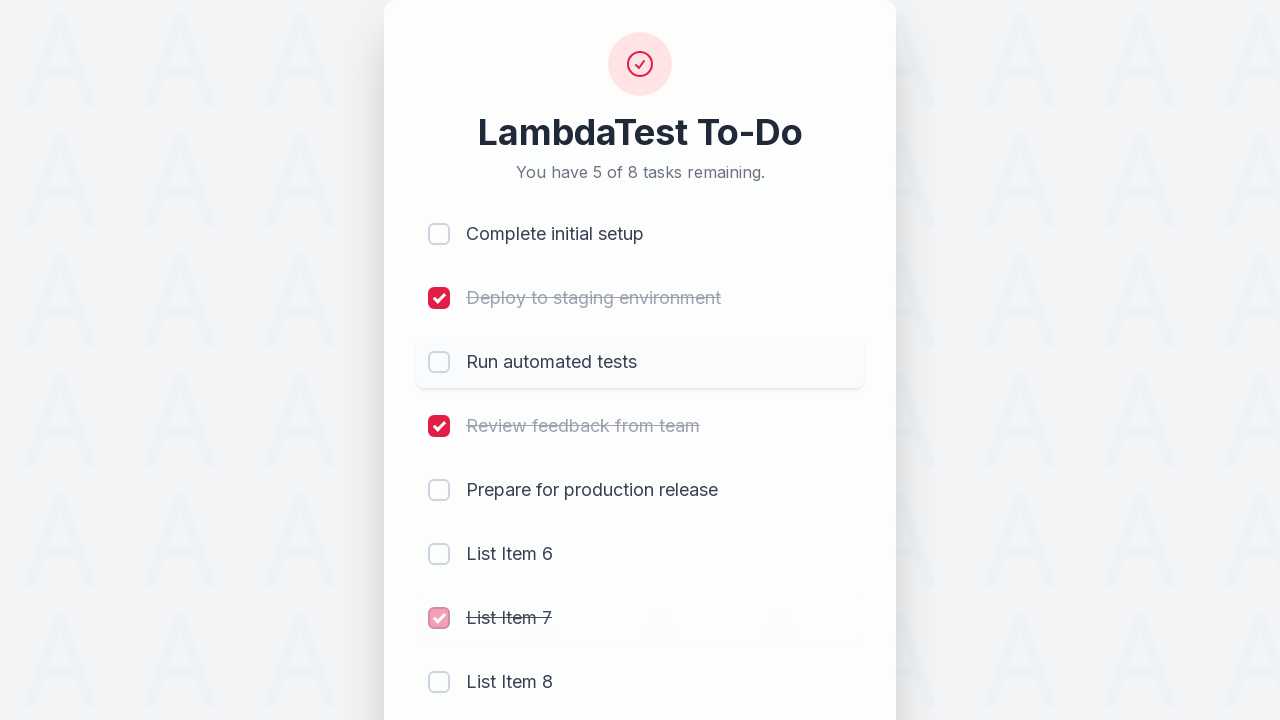

Checked newly added List Item 8 at (439, 682) on input[name='li8']
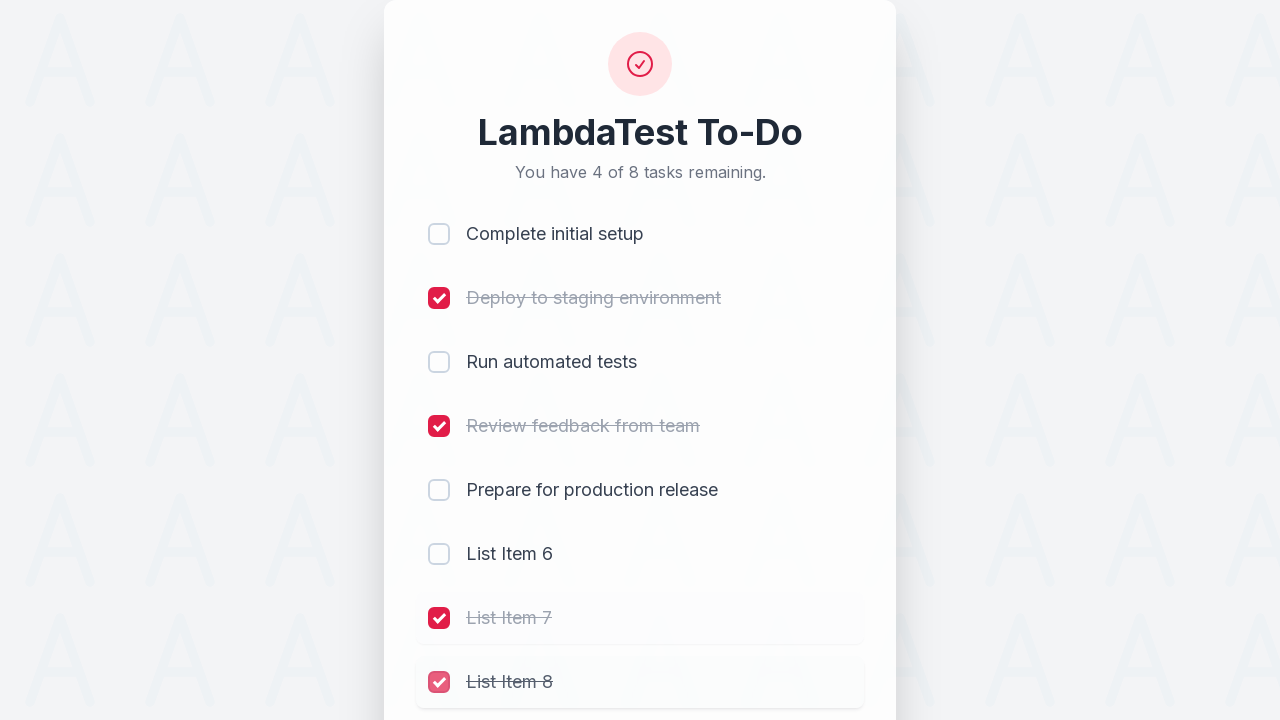

Filled todo text field with final item 'Get Taste of Lambda and Stick to It' on #sampletodotext
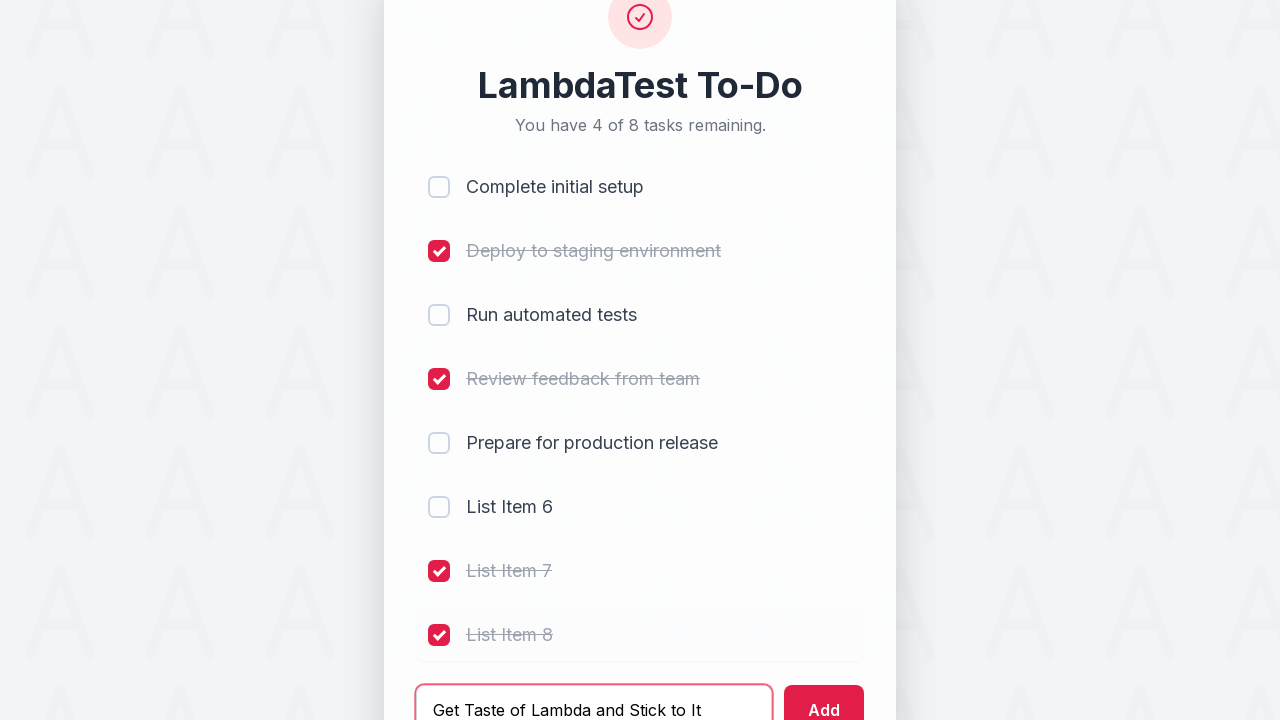

Clicked add button to create final todo item at (824, 695) on #addbutton
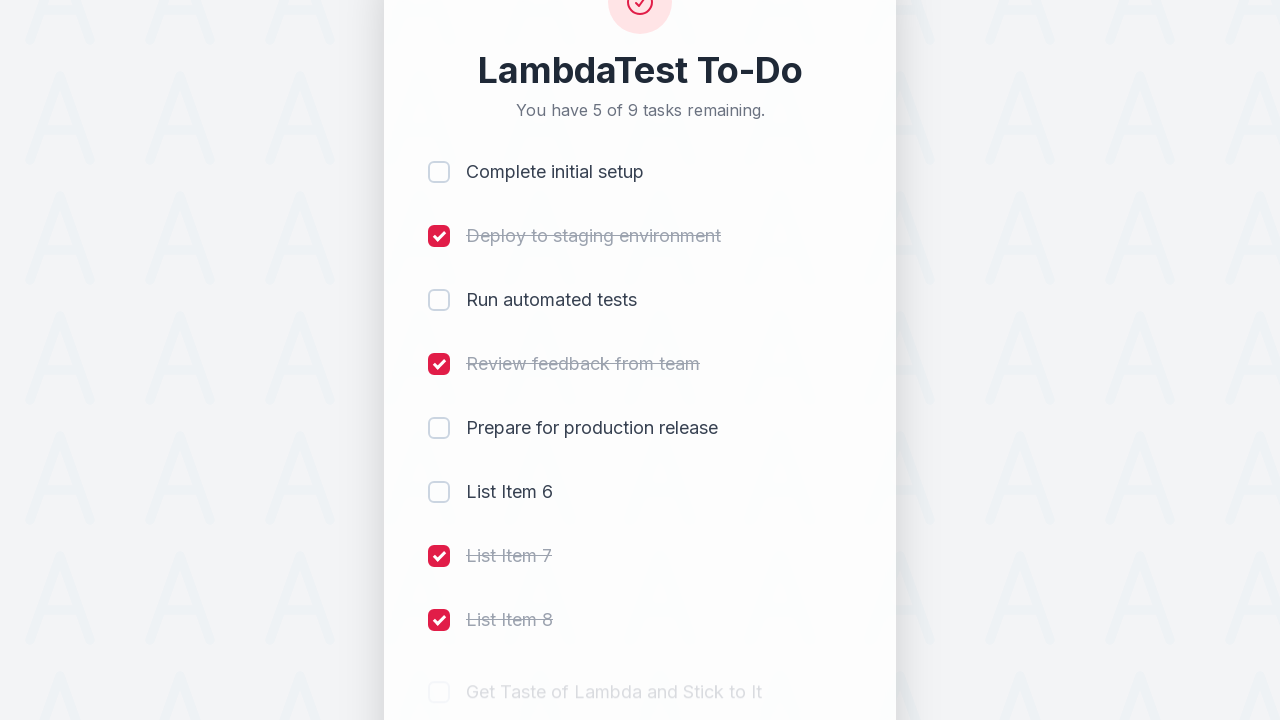

Checked the final todo item 9 at (439, 588) on input[name='li9']
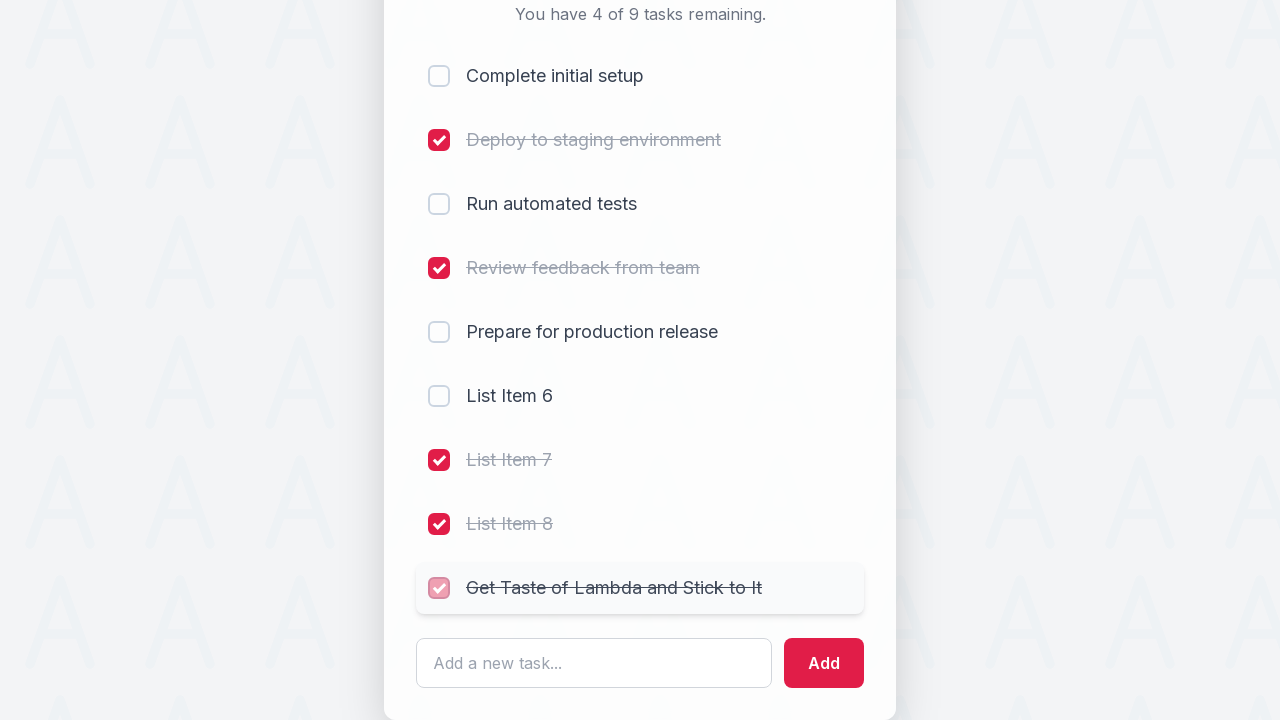

Verified that the final todo item appears in the list
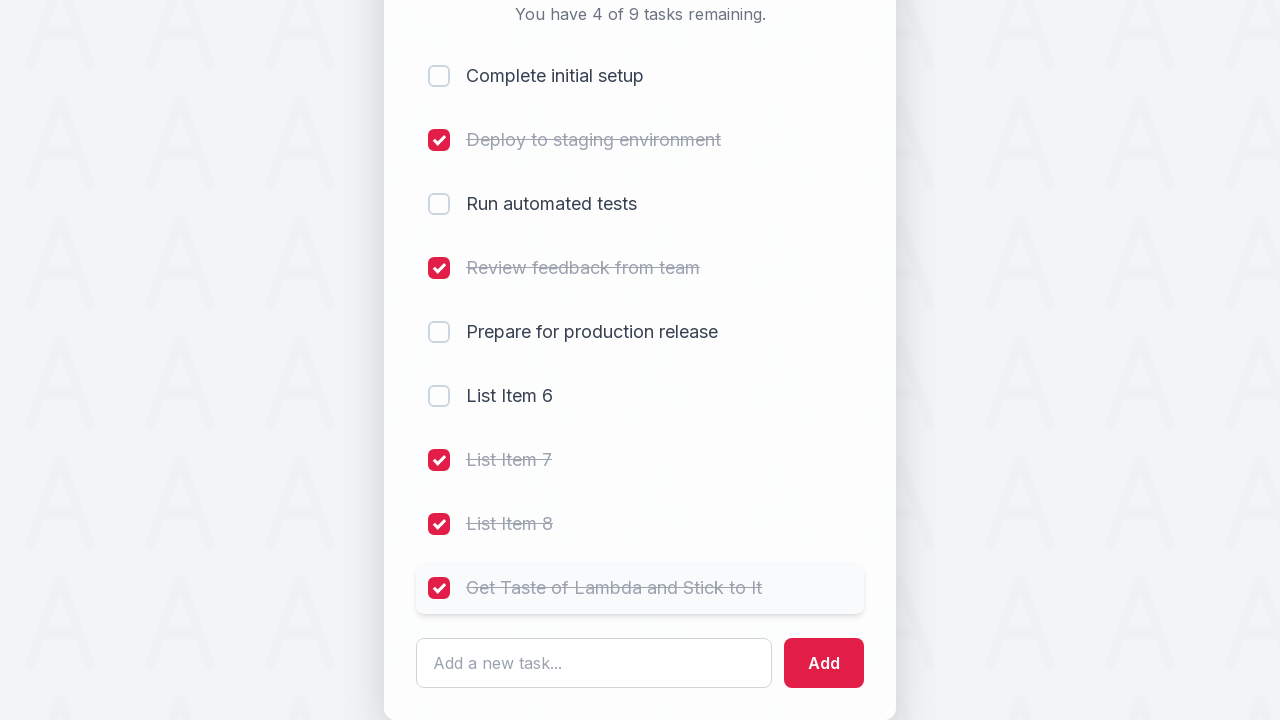

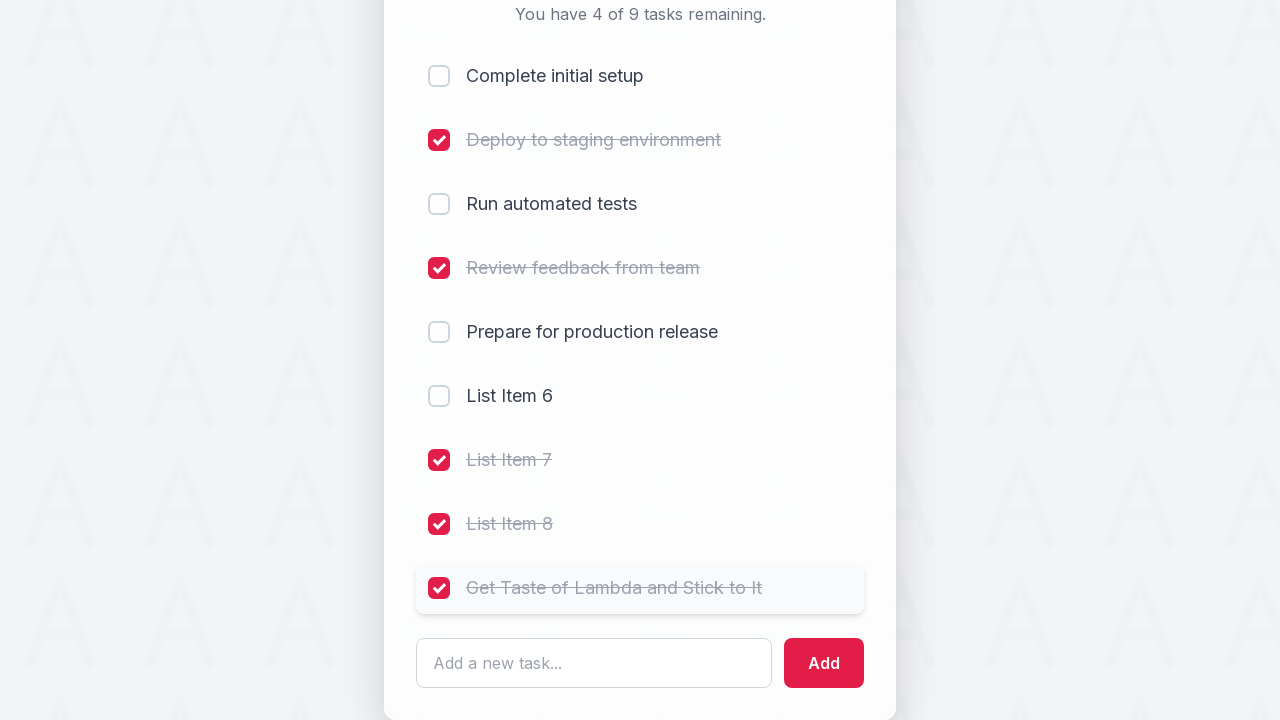